Navigates to a demo page, clicks on "Add/Remove Elements" link, then clicks the "Add Element" button 5 times to dynamically add delete buttons to the page

Starting URL: https://the-internet.herokuapp.com/

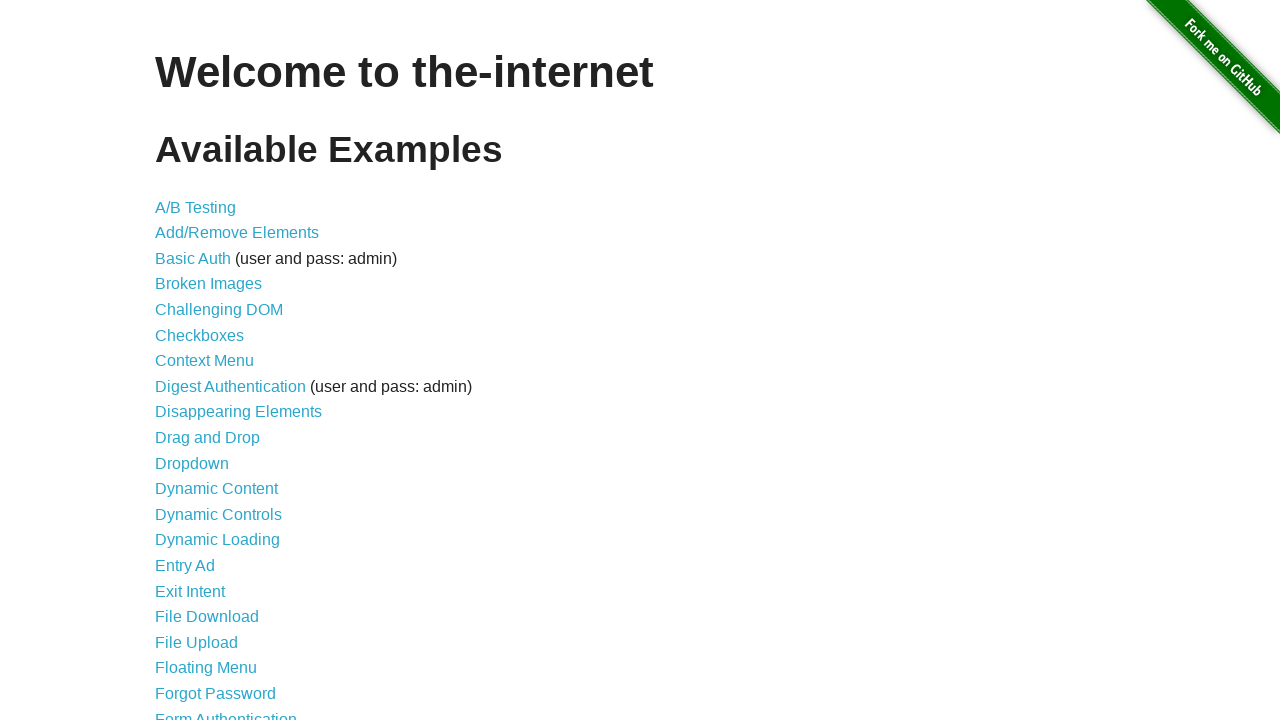

Navigated to the-internet.herokuapp.com home page
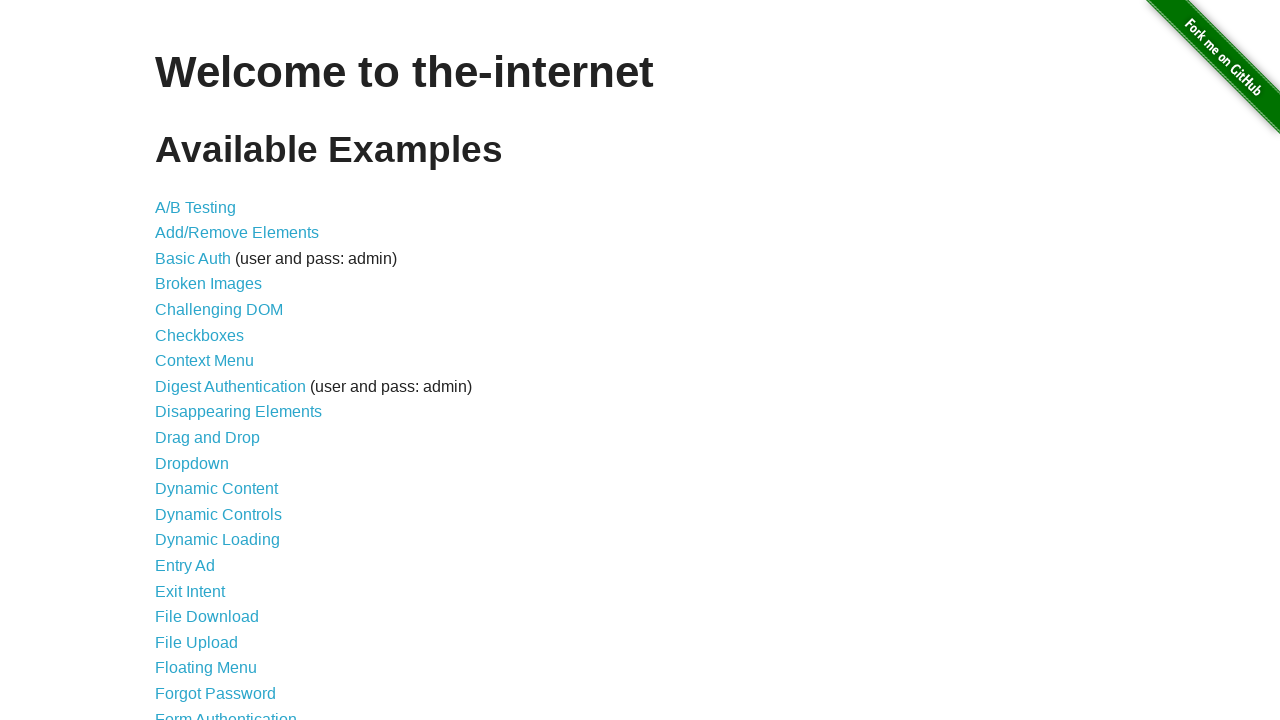

Clicked on 'Add/Remove Elements' link at (237, 233) on text=Add/Remove Elements
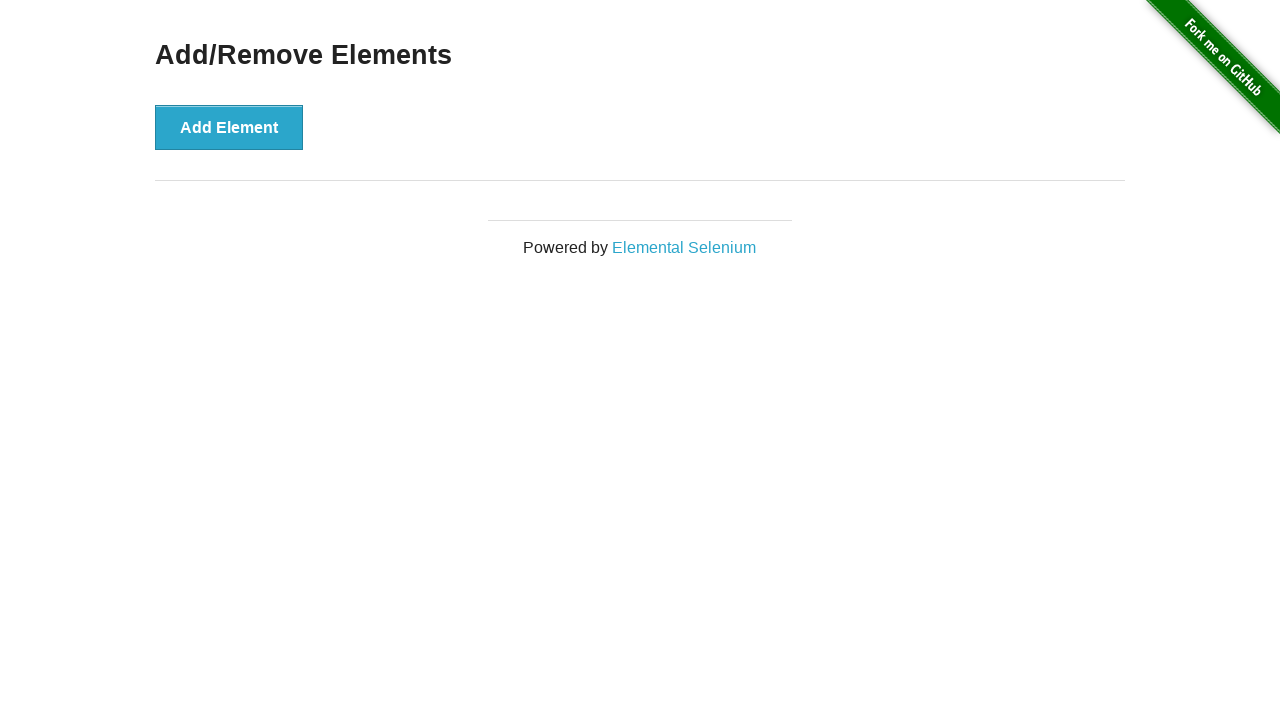

Clicked 'Add Element' button (iteration 1 of 5) at (229, 127) on text=Add Element
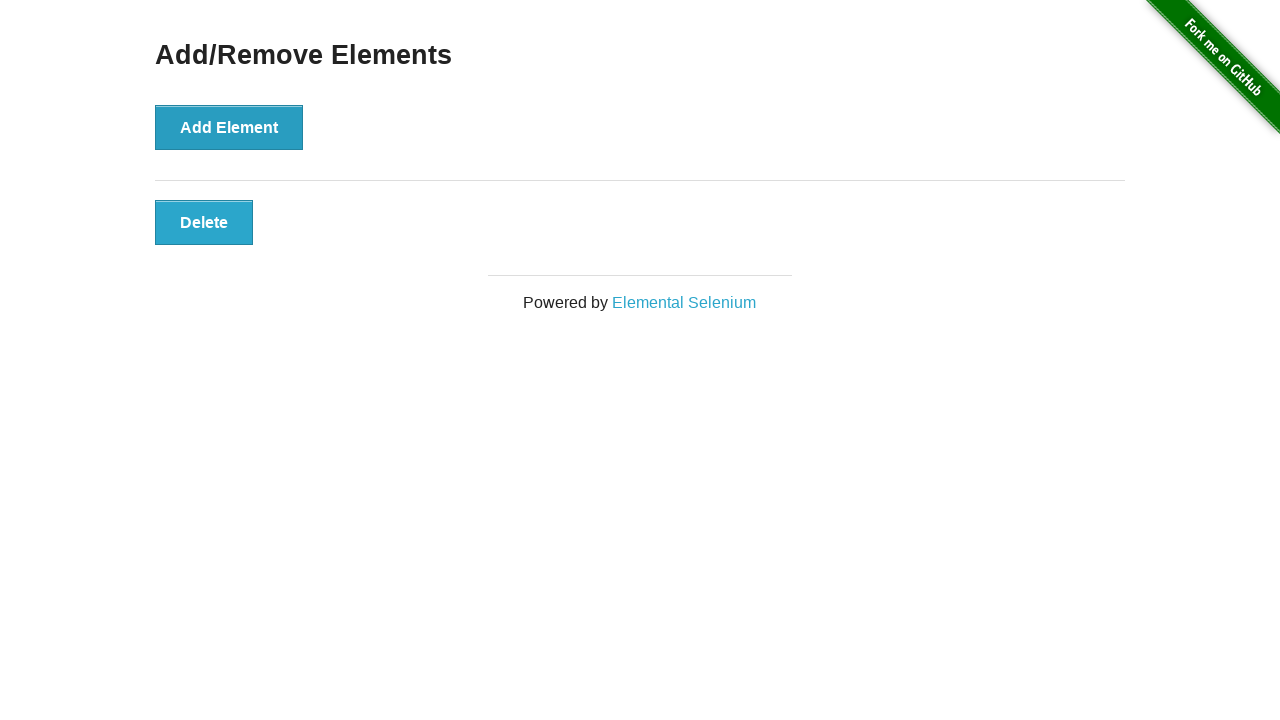

Clicked 'Add Element' button (iteration 2 of 5) at (229, 127) on text=Add Element
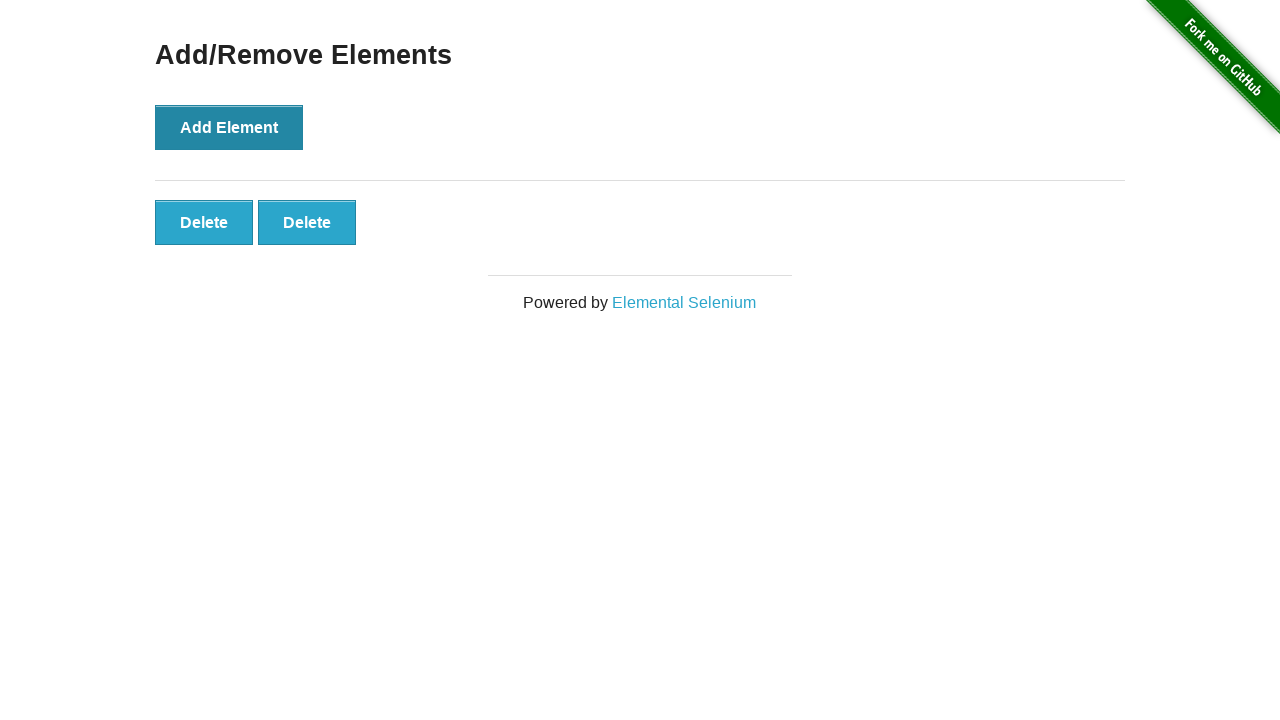

Clicked 'Add Element' button (iteration 3 of 5) at (229, 127) on text=Add Element
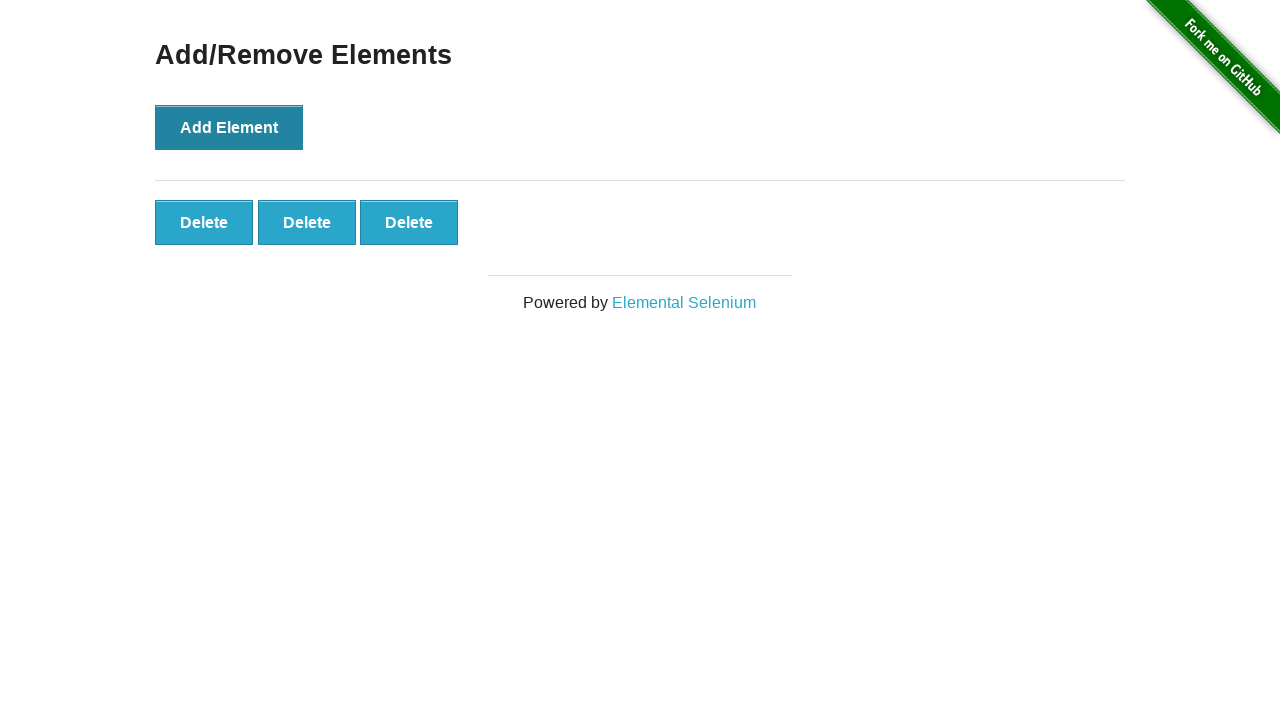

Clicked 'Add Element' button (iteration 4 of 5) at (229, 127) on text=Add Element
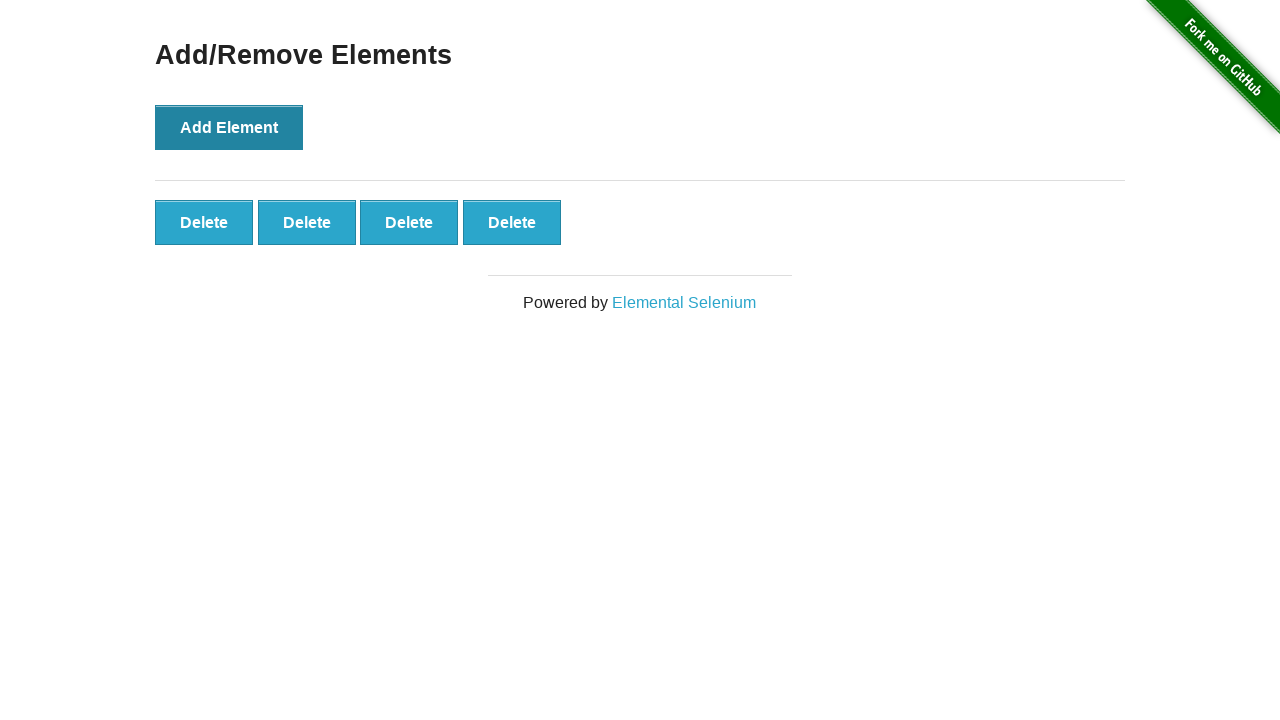

Clicked 'Add Element' button (iteration 5 of 5) at (229, 127) on text=Add Element
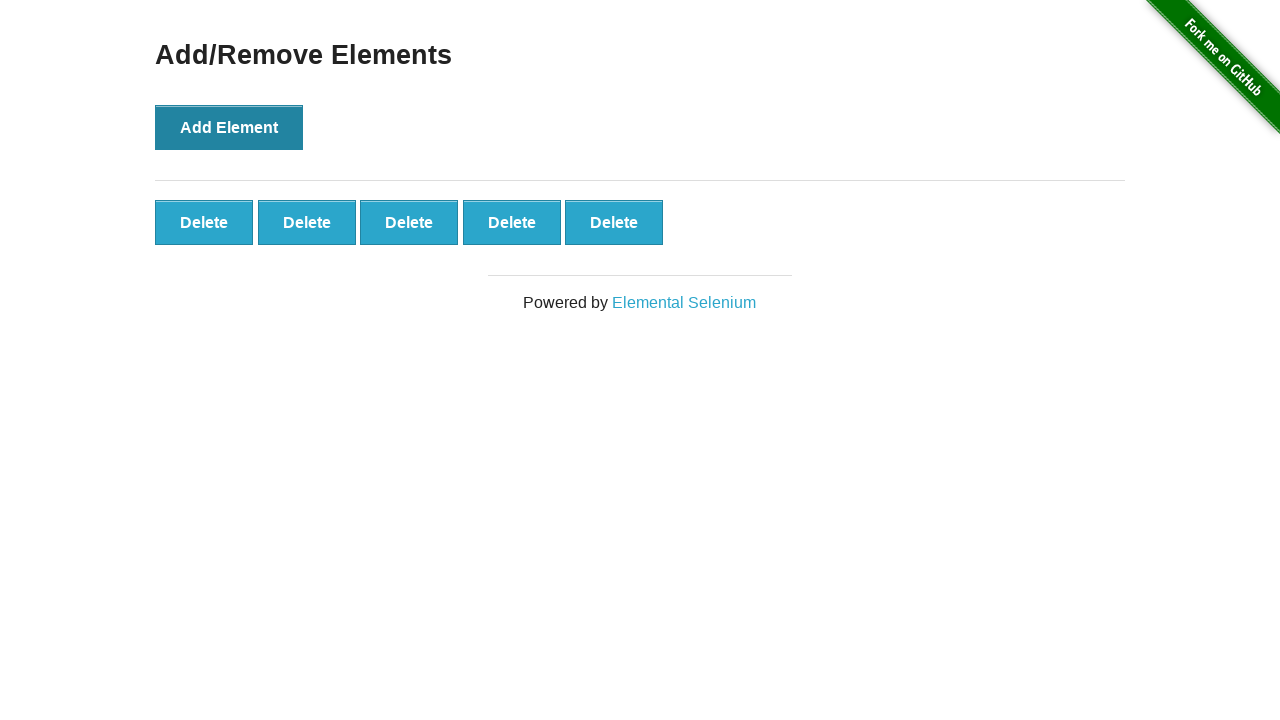

Verified delete buttons are present on the page
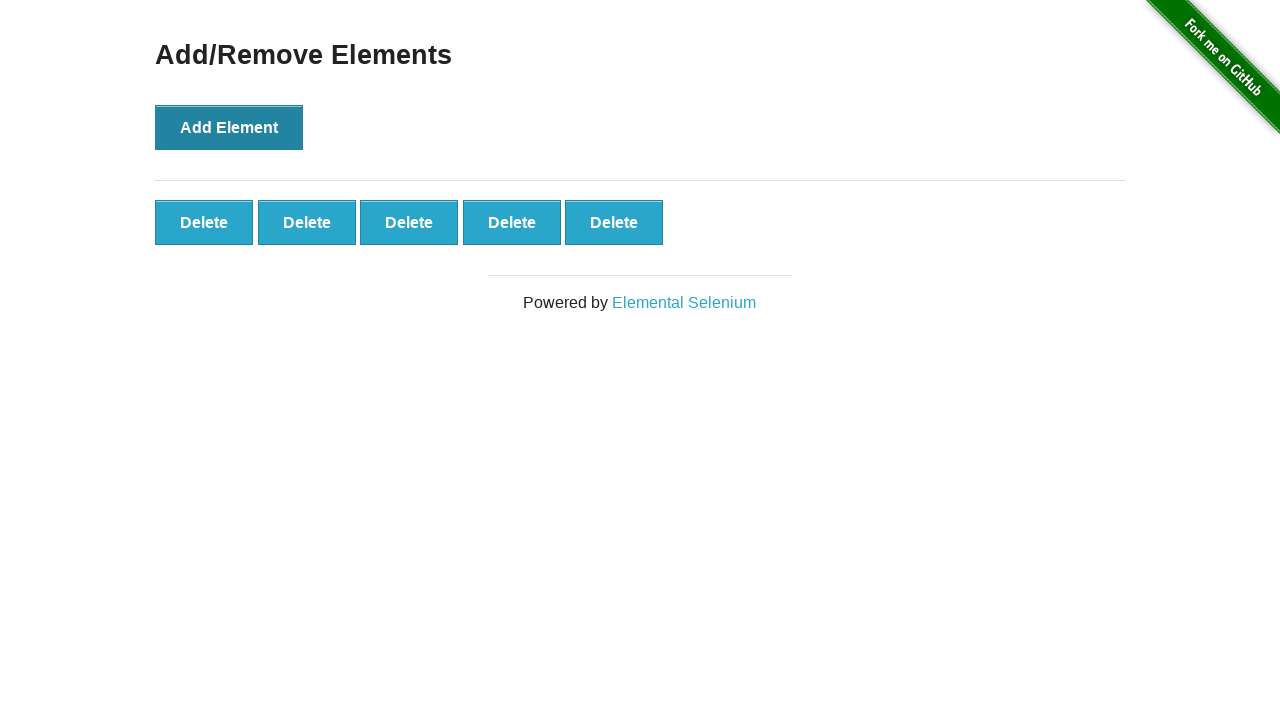

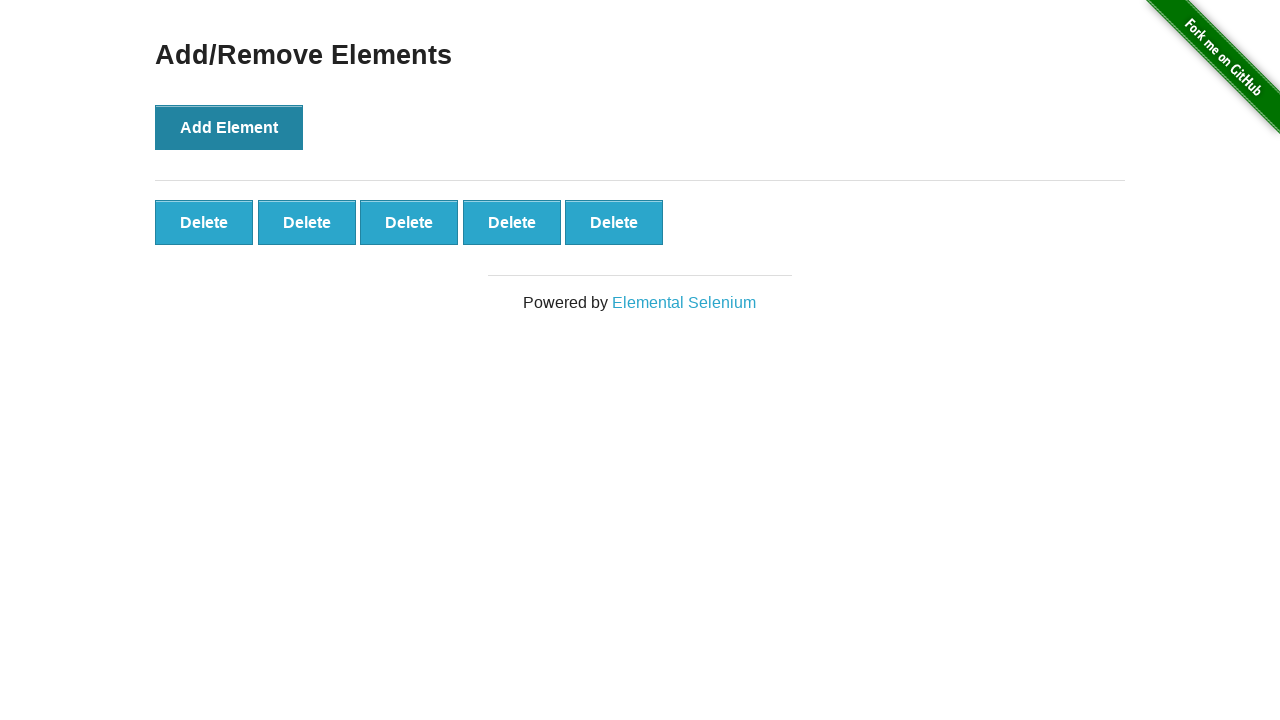